Tests page scrolling functionality by scrolling down and then back up on the Selenium documentation website

Starting URL: https://www.selenium.dev/

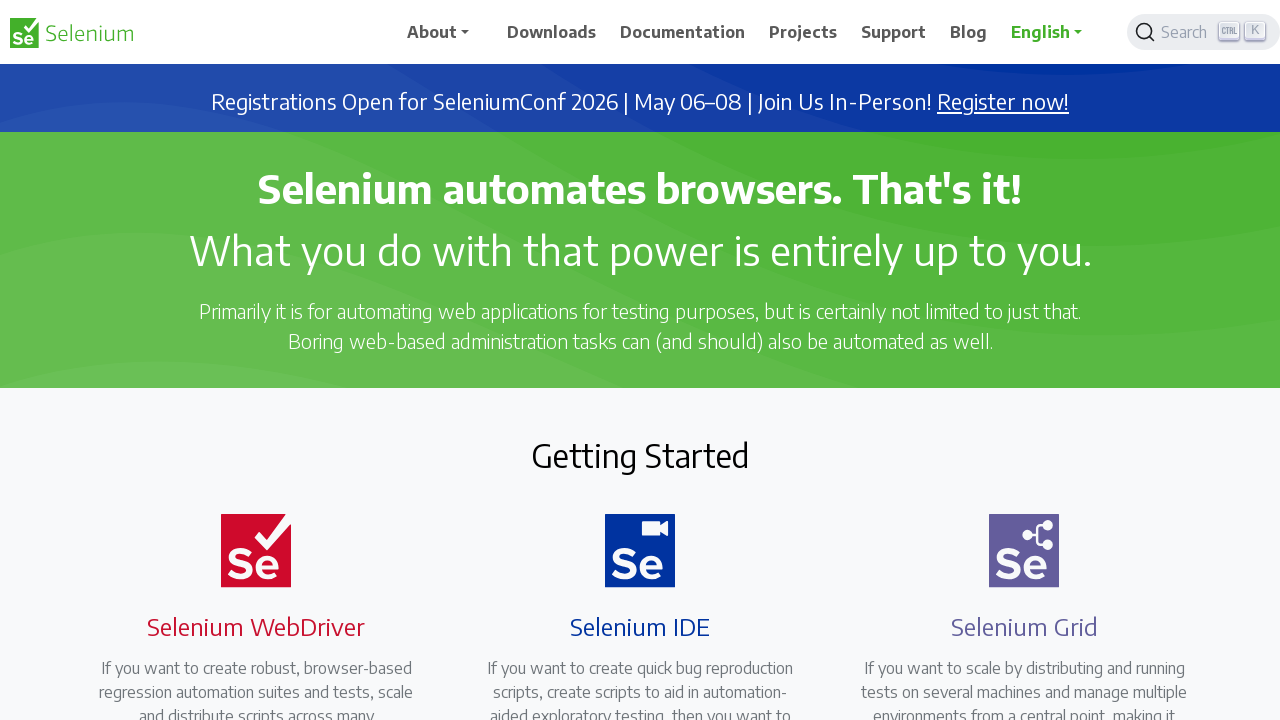

Scrolled down by 1000 pixels
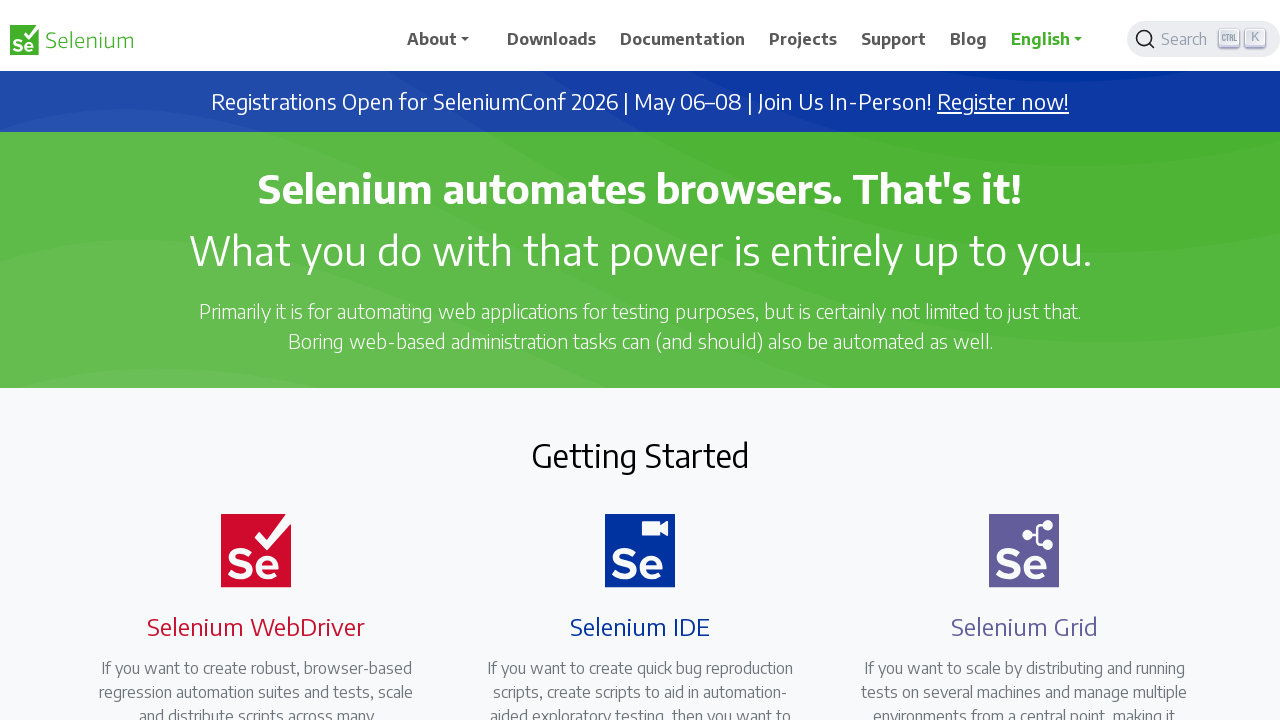

Waited 2 seconds to observe scroll effect
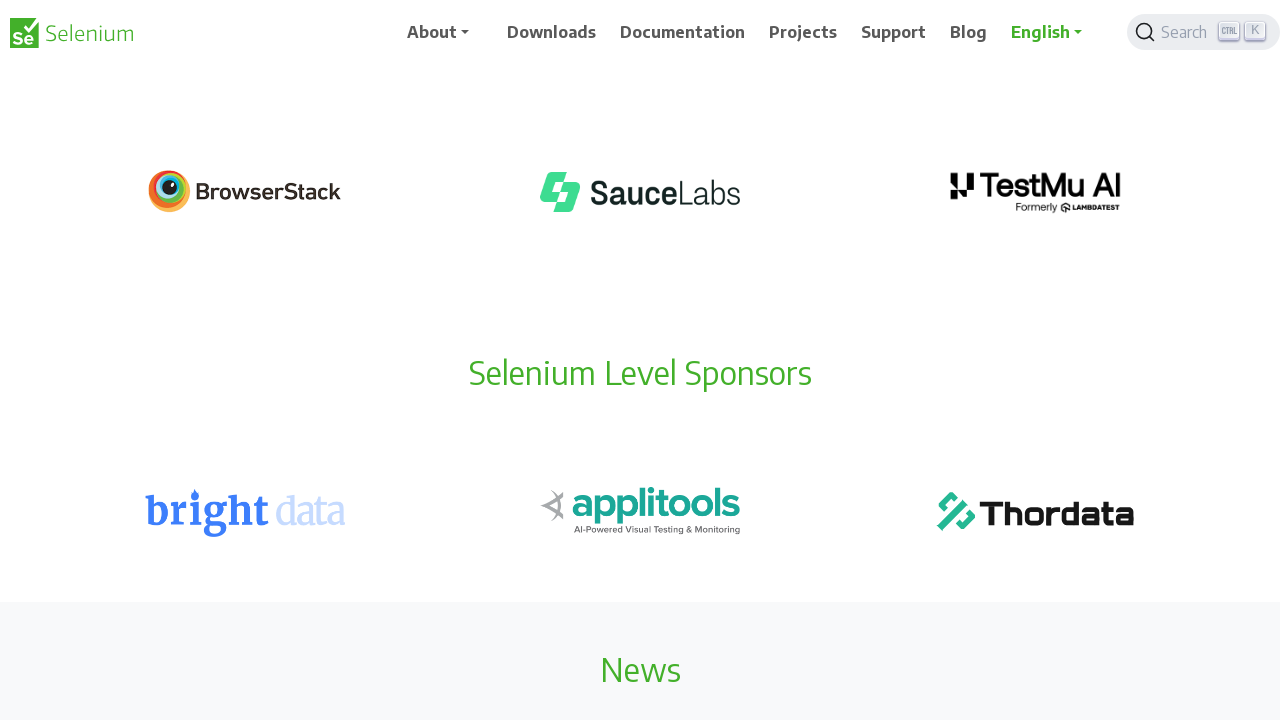

Scrolled back up by 1000 pixels
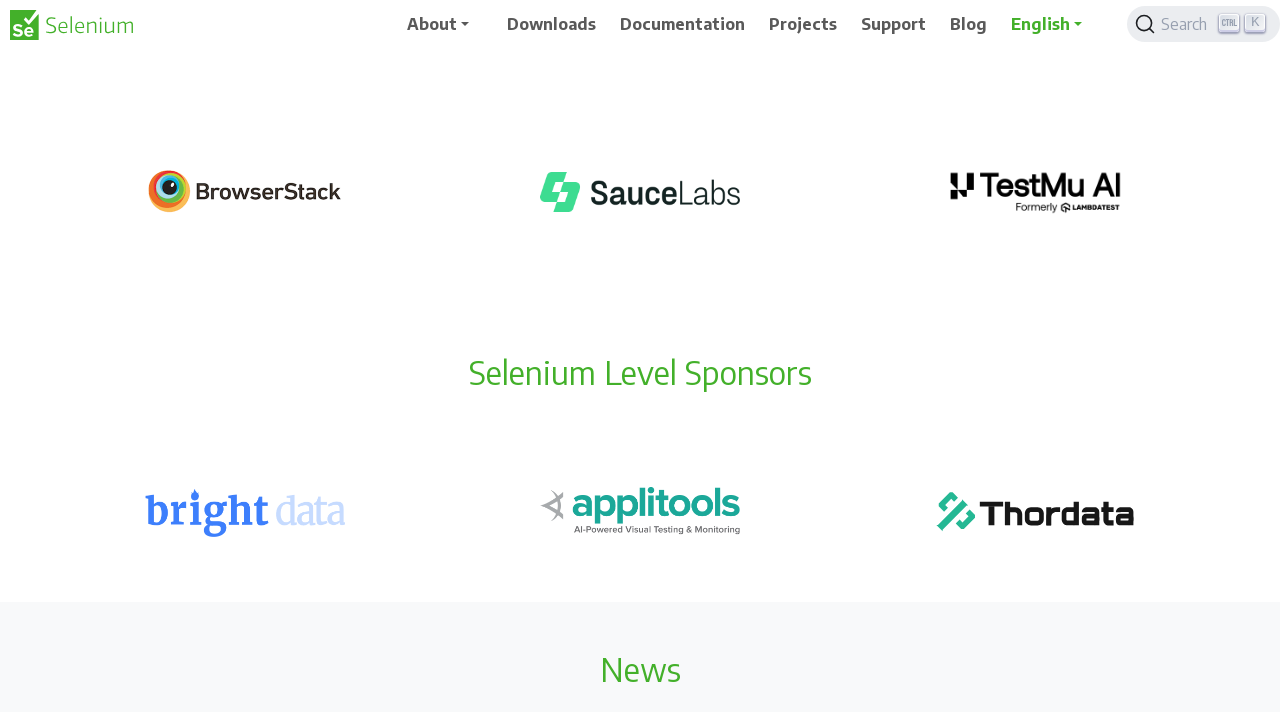

Waited 2 seconds after scrolling back up
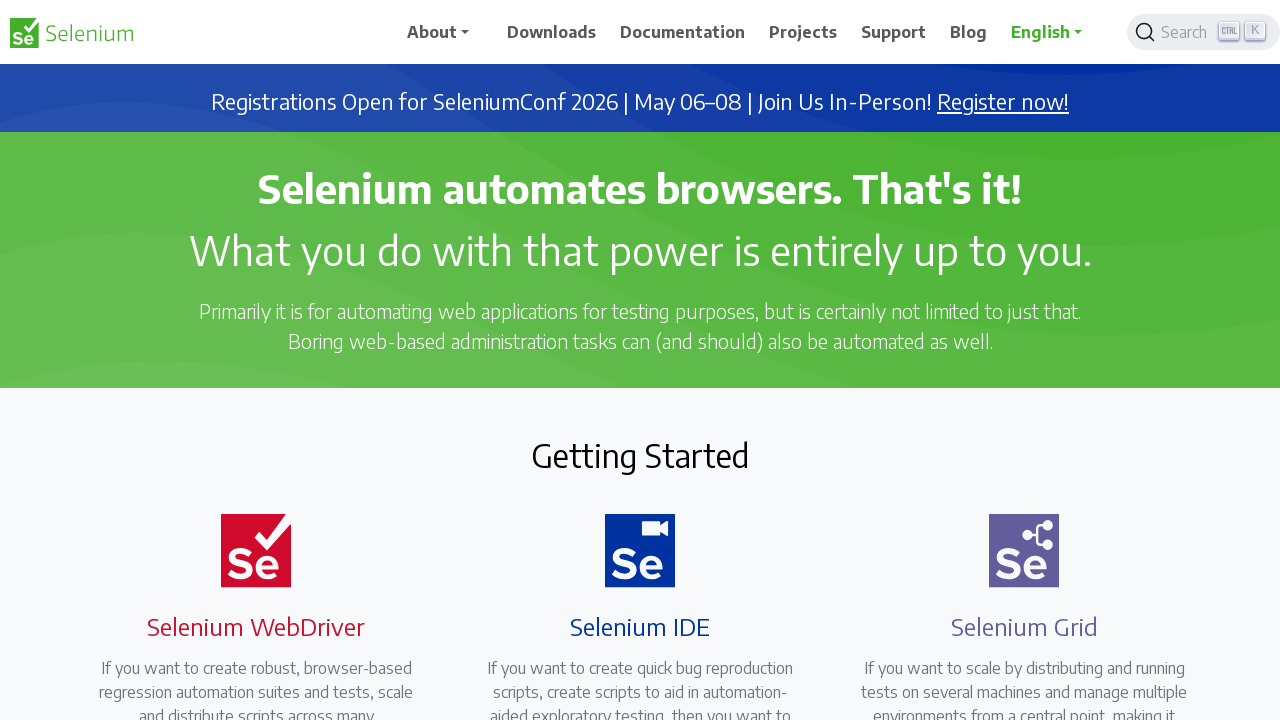

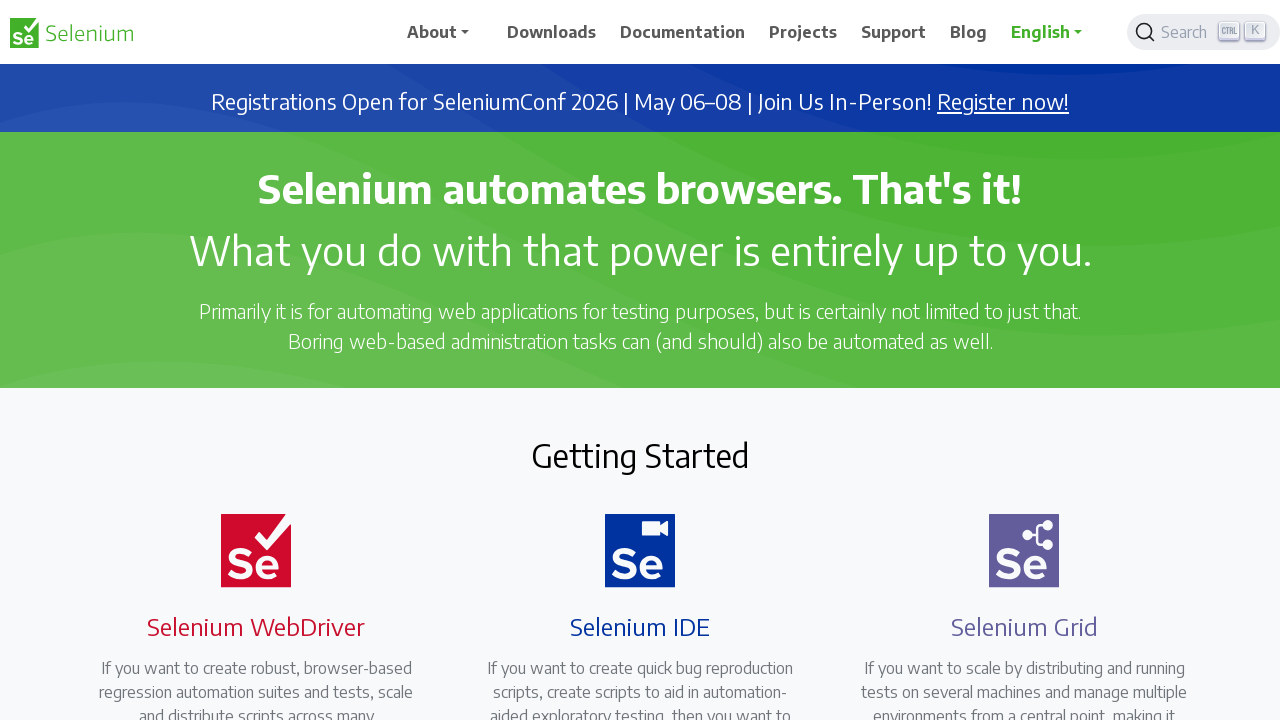